Tests closing a fake alert dialog by clicking the OK button

Starting URL: https://testpages.eviltester.com/styled/alerts/fake-alert-test.html

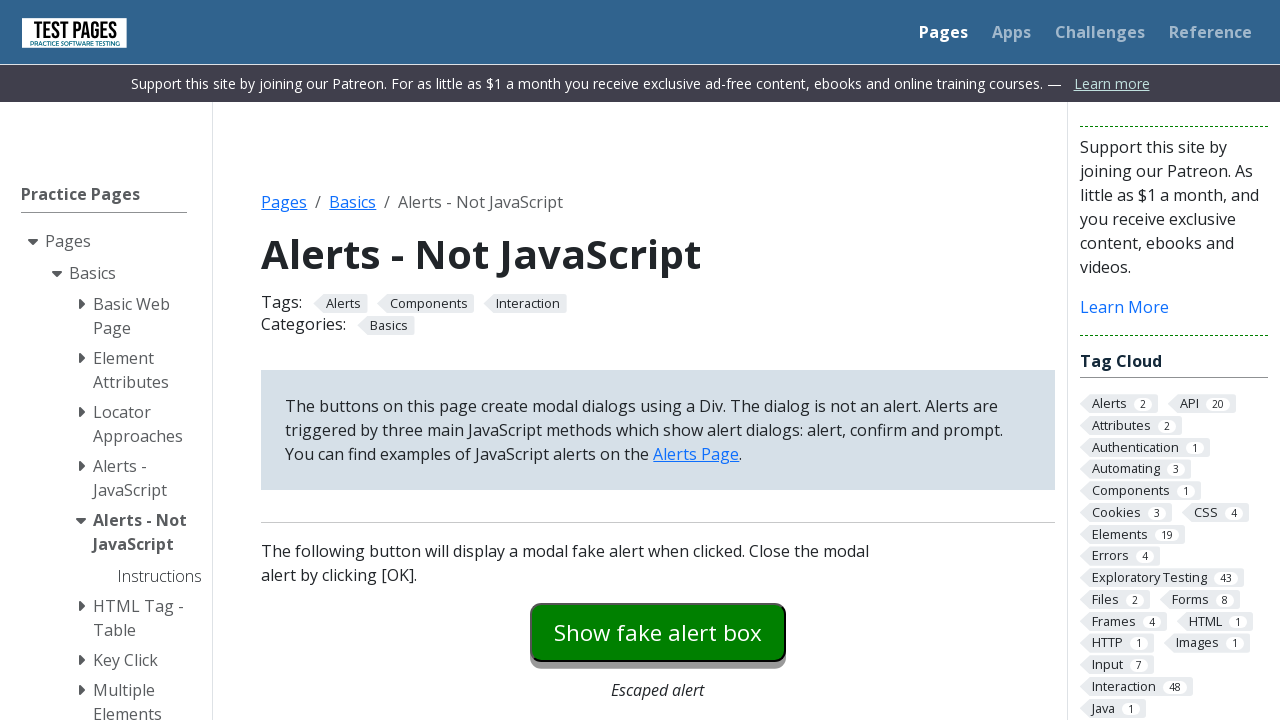

Navigated to fake alert test page
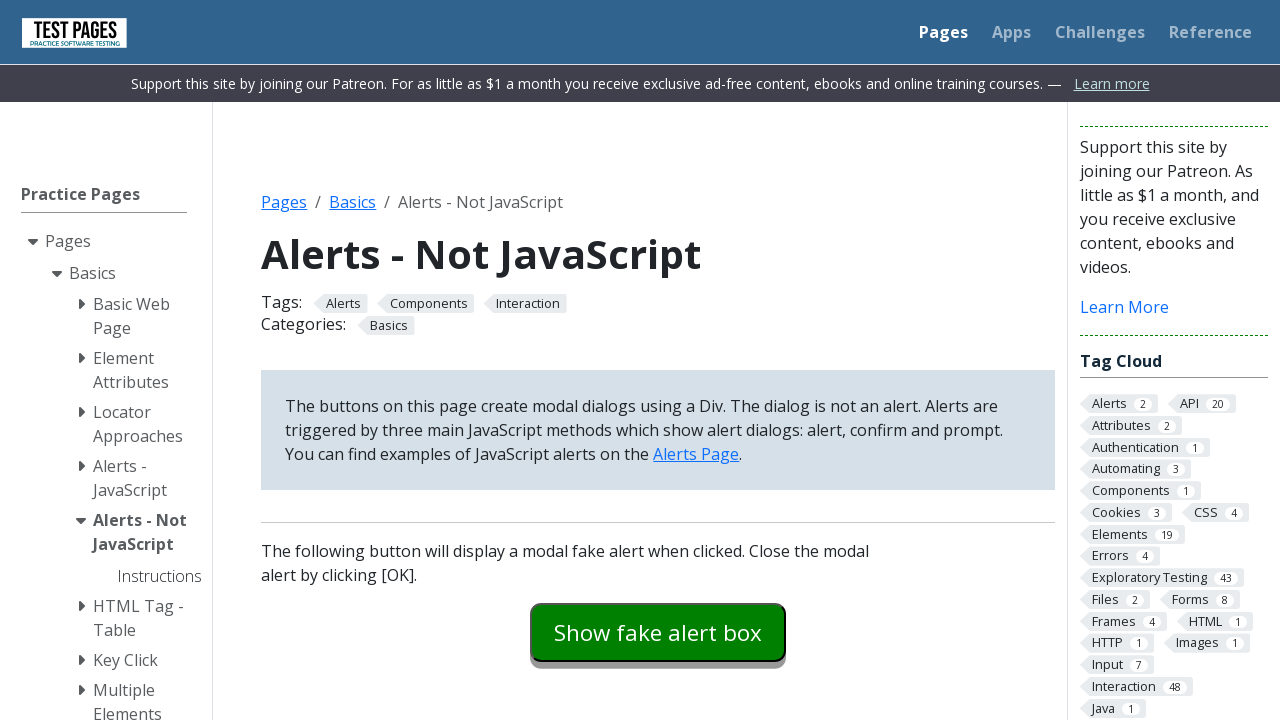

Clicked the fake alert button at (658, 632) on #fakealert
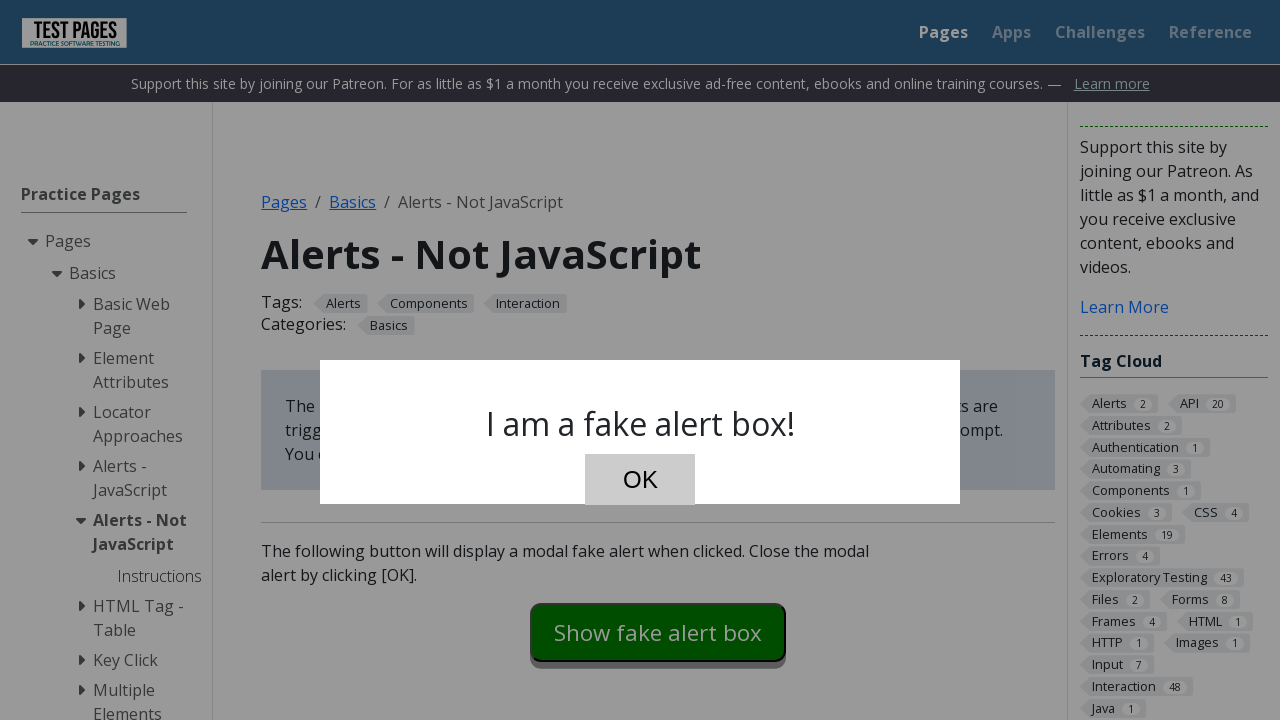

Clicked OK button to close the fake alert dialog at (640, 480) on #dialog-ok
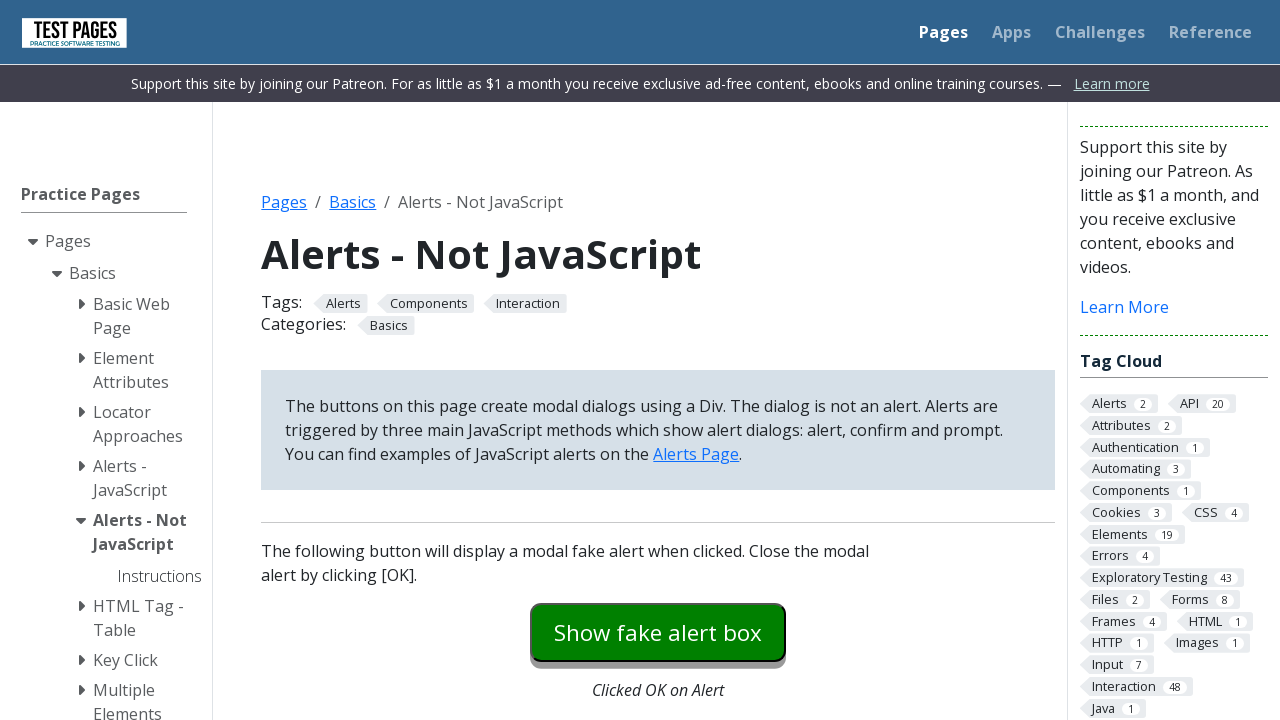

Verified that the fake alert dialog has been closed
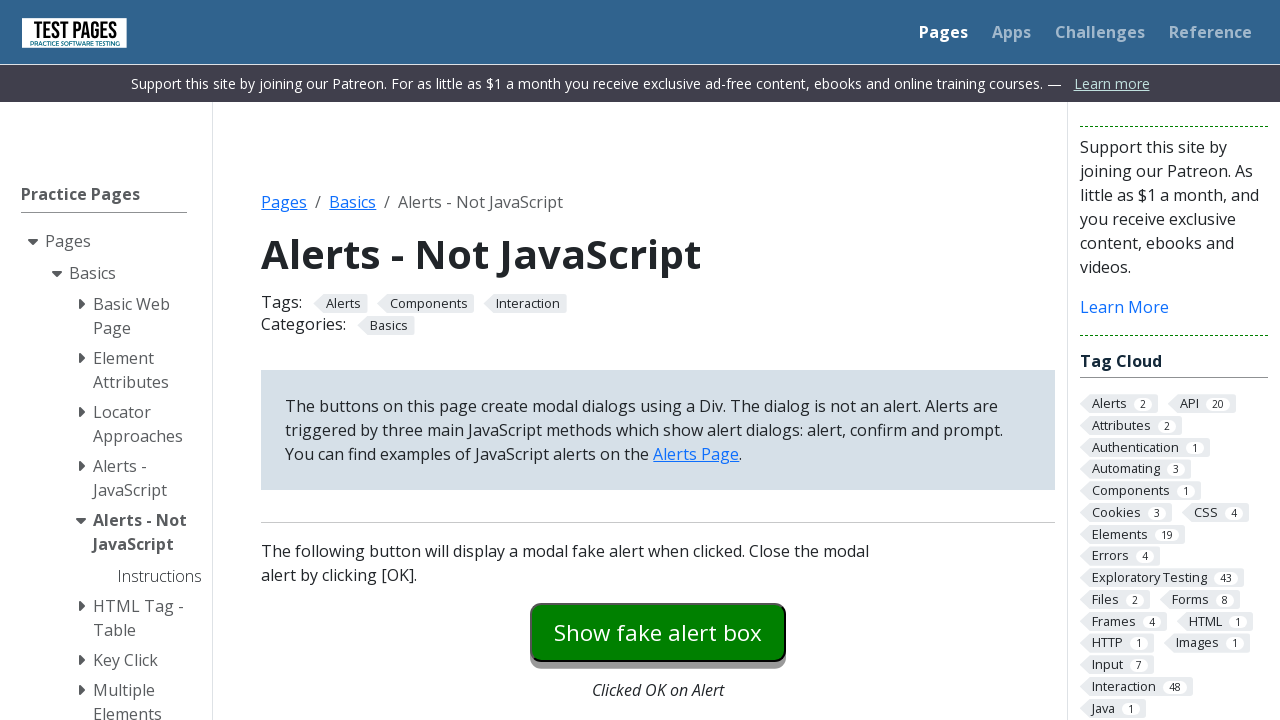

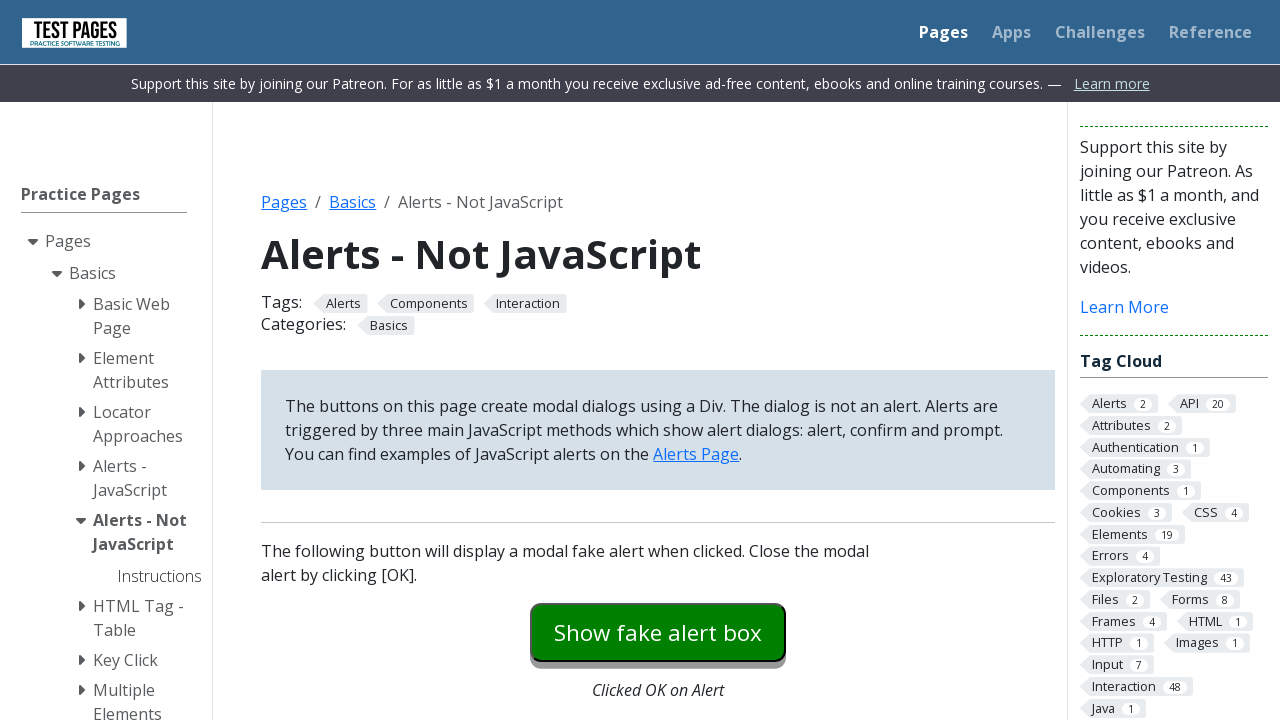